Tests UI form controls on a practice page by selecting a dropdown option, clicking a radio button, and clicking a confirmation button

Starting URL: https://rahulshettyacademy.com/loginpagePractise/

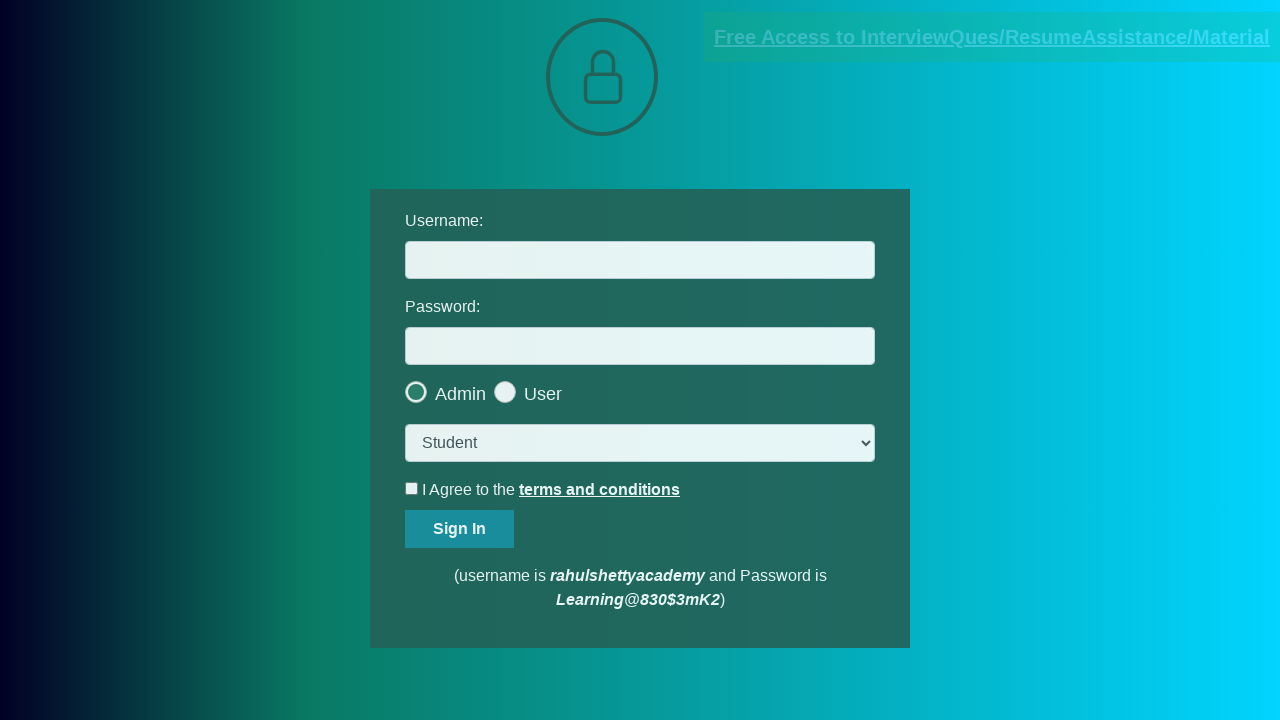

Selected 'consult' option from dropdown on select.form-control
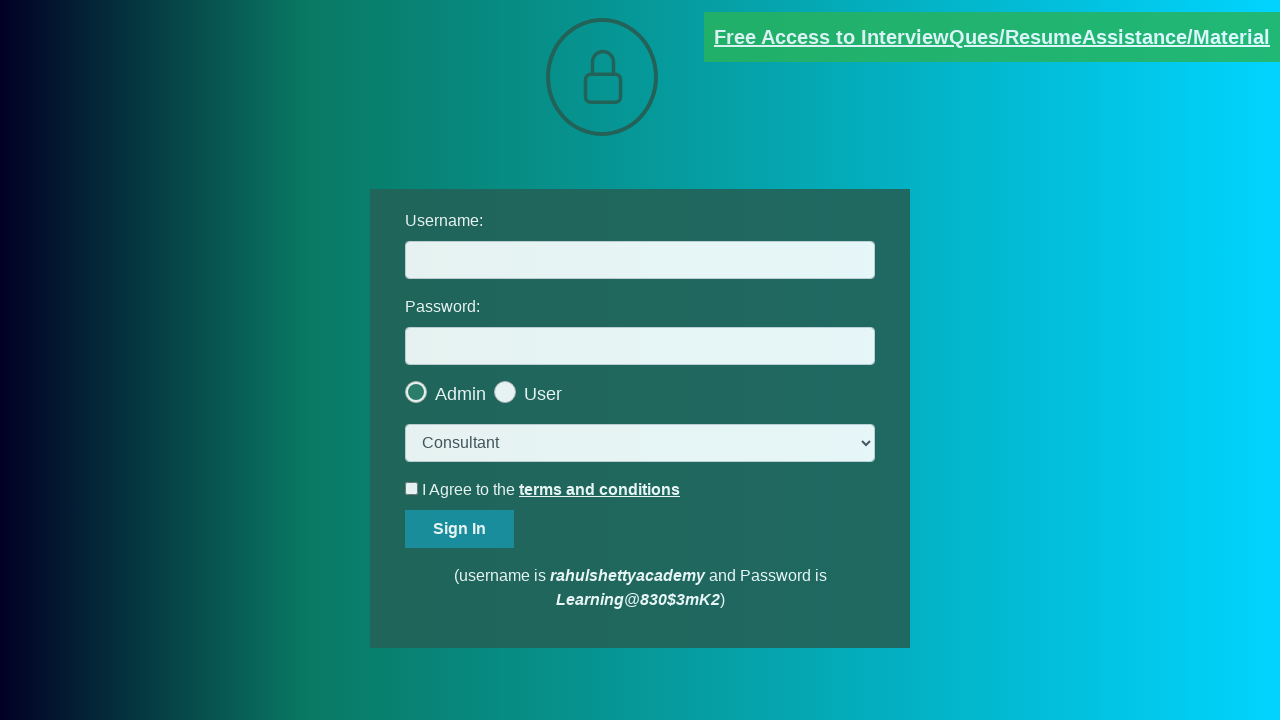

Clicked the last radio button option at (543, 394) on .radiotextsty >> nth=-1
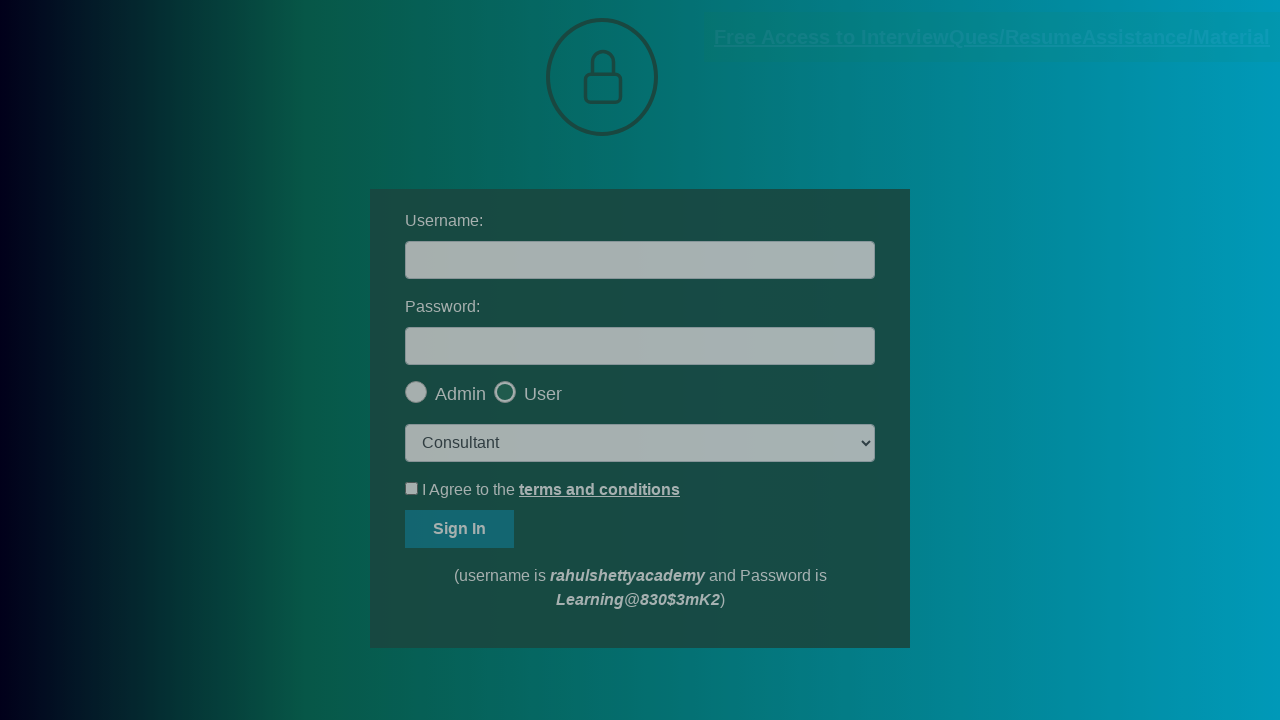

Clicked the okay confirmation button at (698, 144) on #okayBtn
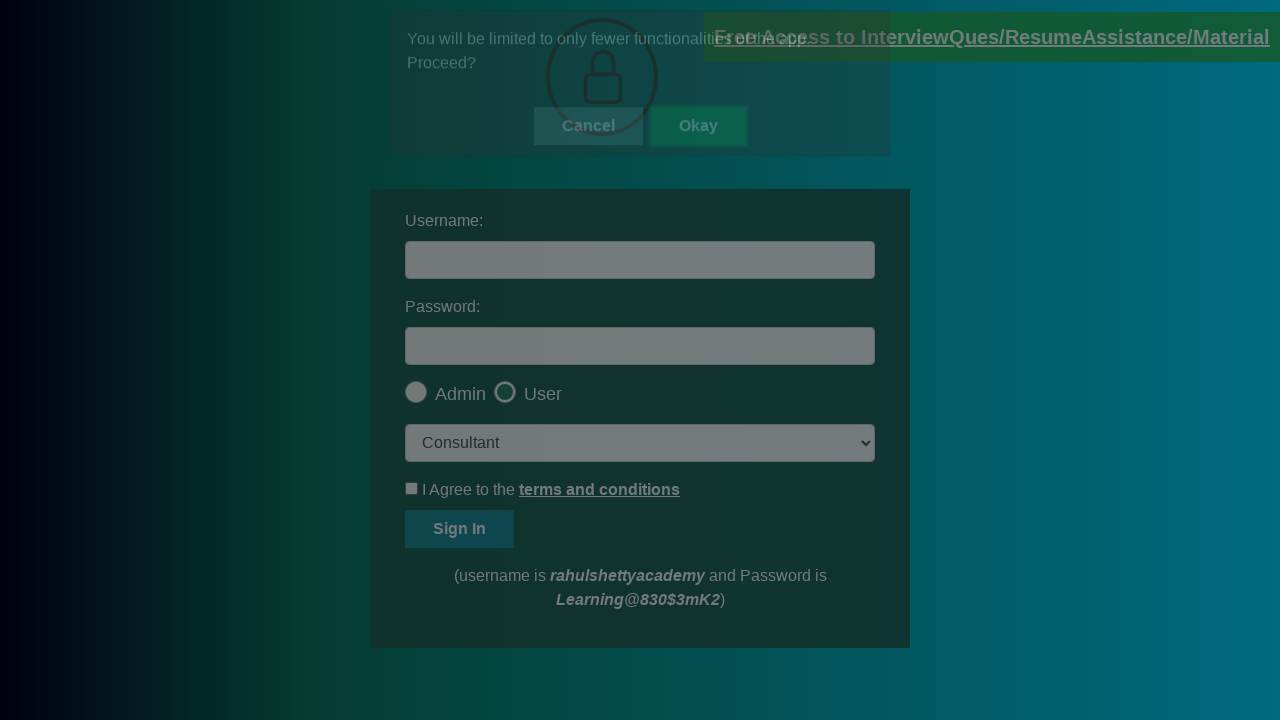

Waited for page to be ready
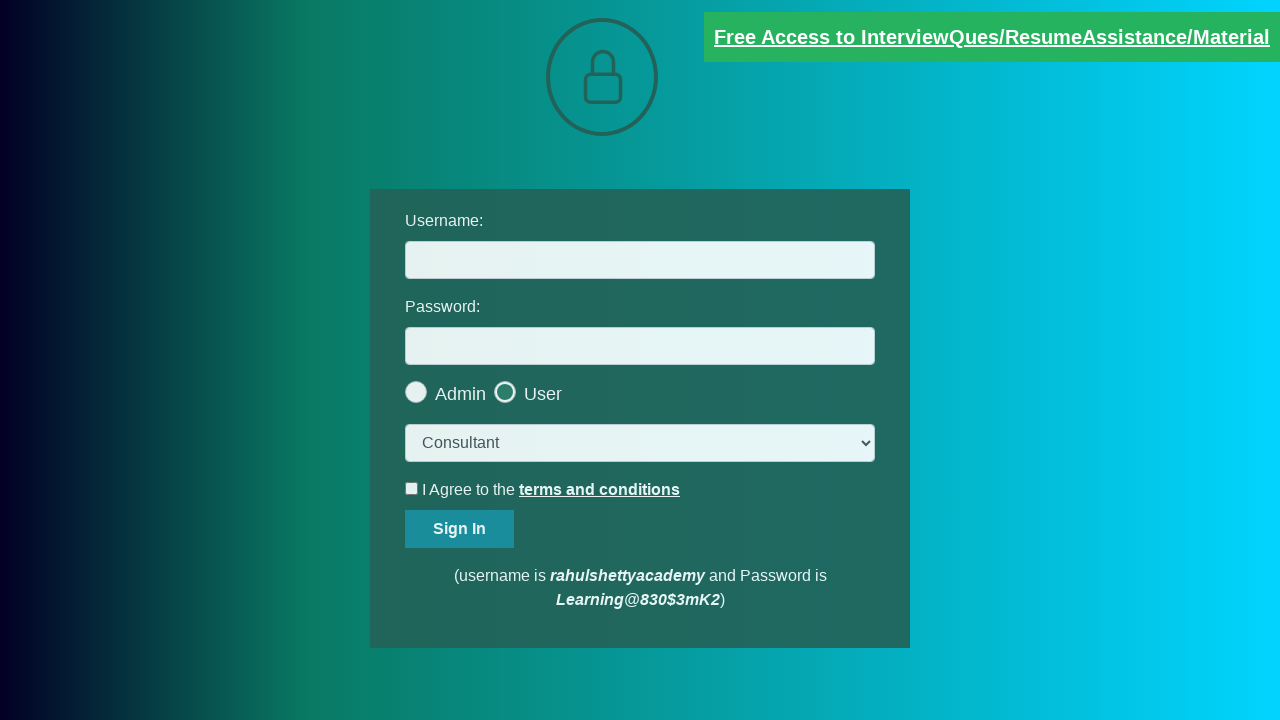

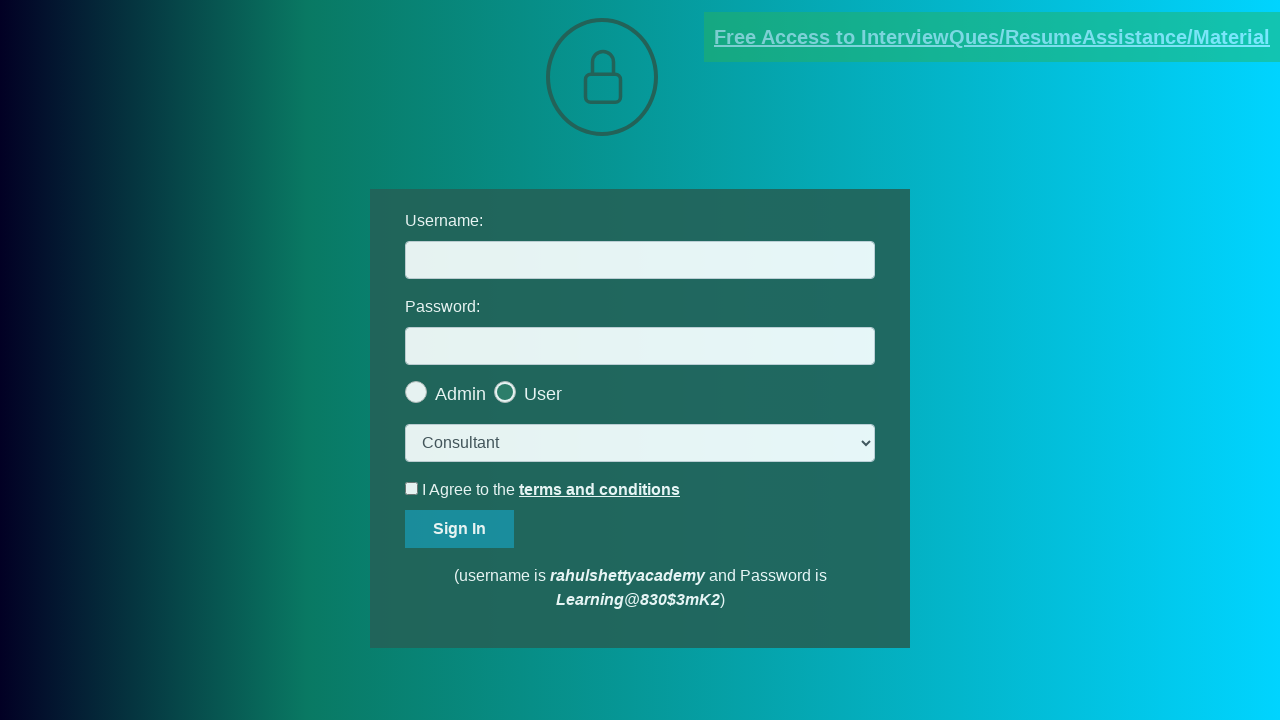